Tests a web form by entering text into a text field, clicking submit, and verifying the success message

Starting URL: https://www.selenium.dev/selenium/web/web-form.html

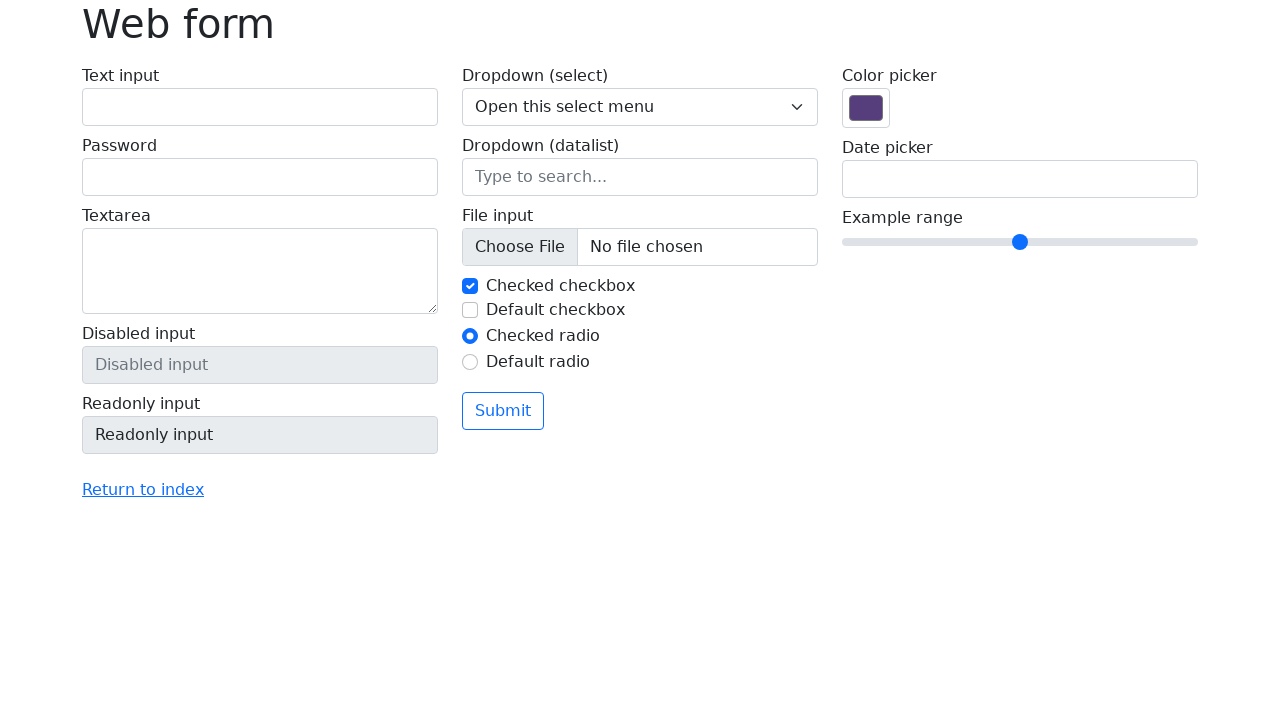

Set default timeout to 500ms
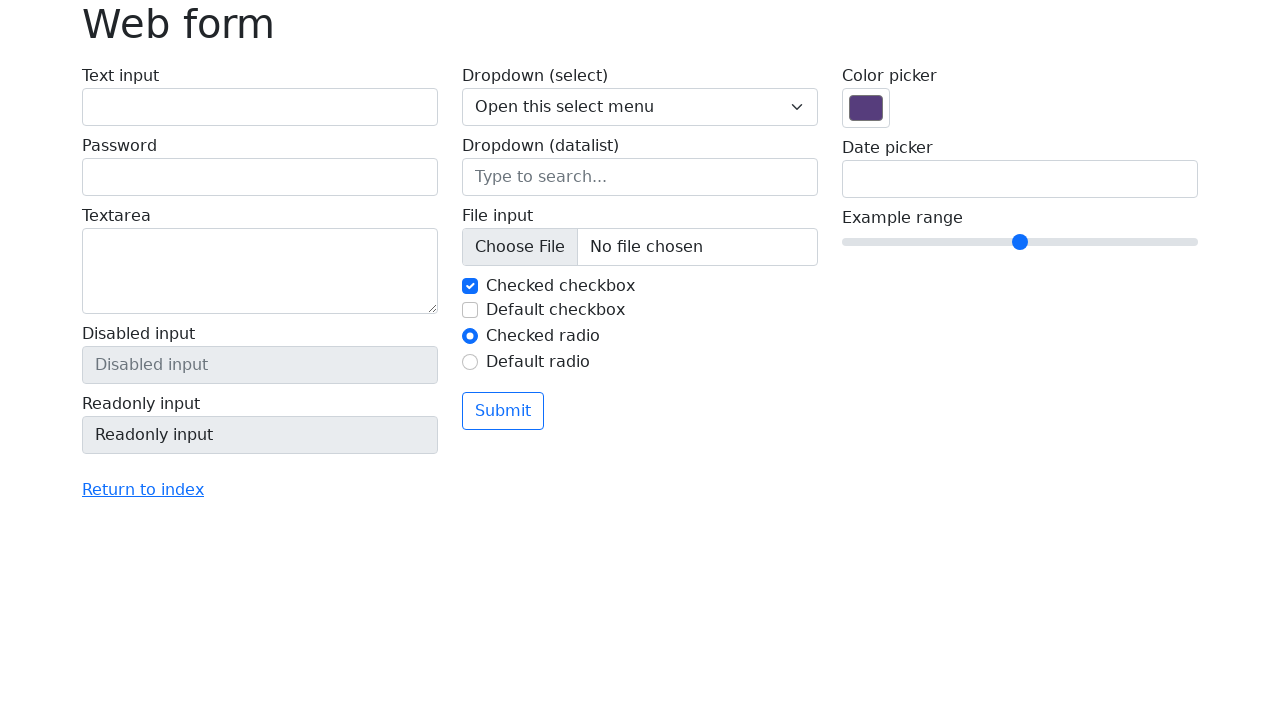

Filled text field with 'Selenium' on input[name='my-text']
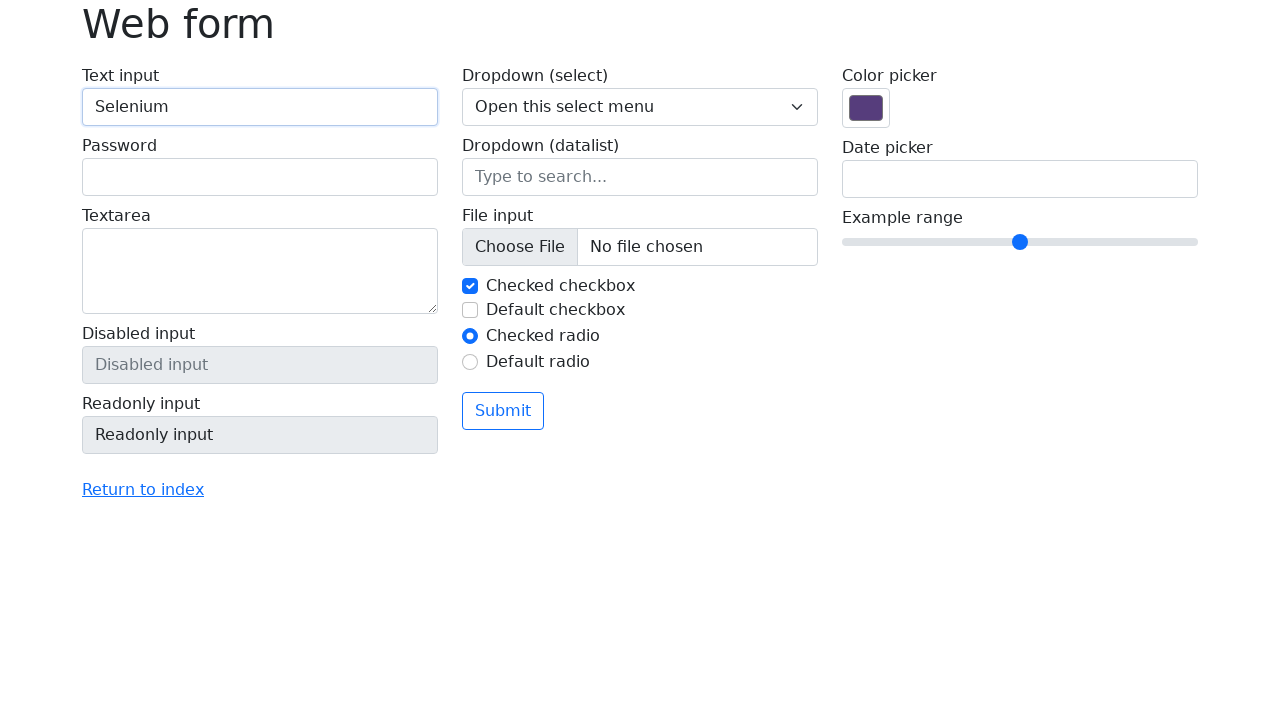

Clicked the submit button at (503, 411) on button
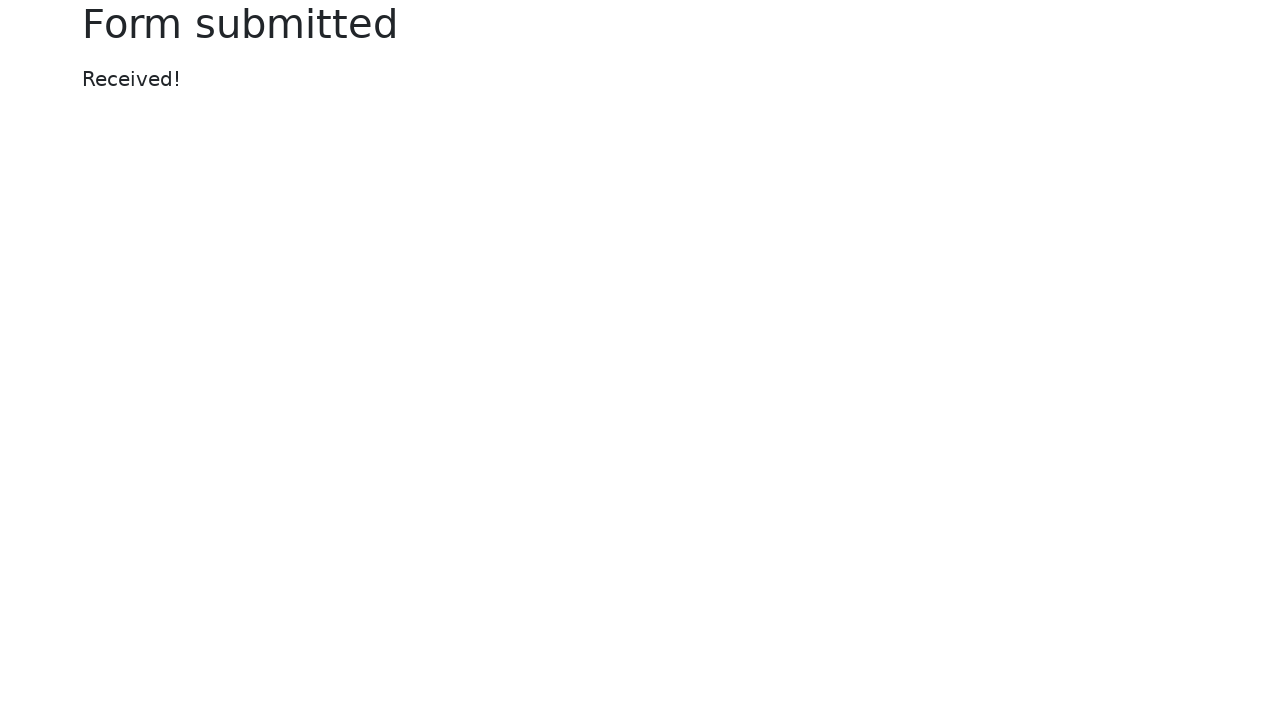

Success message element appeared
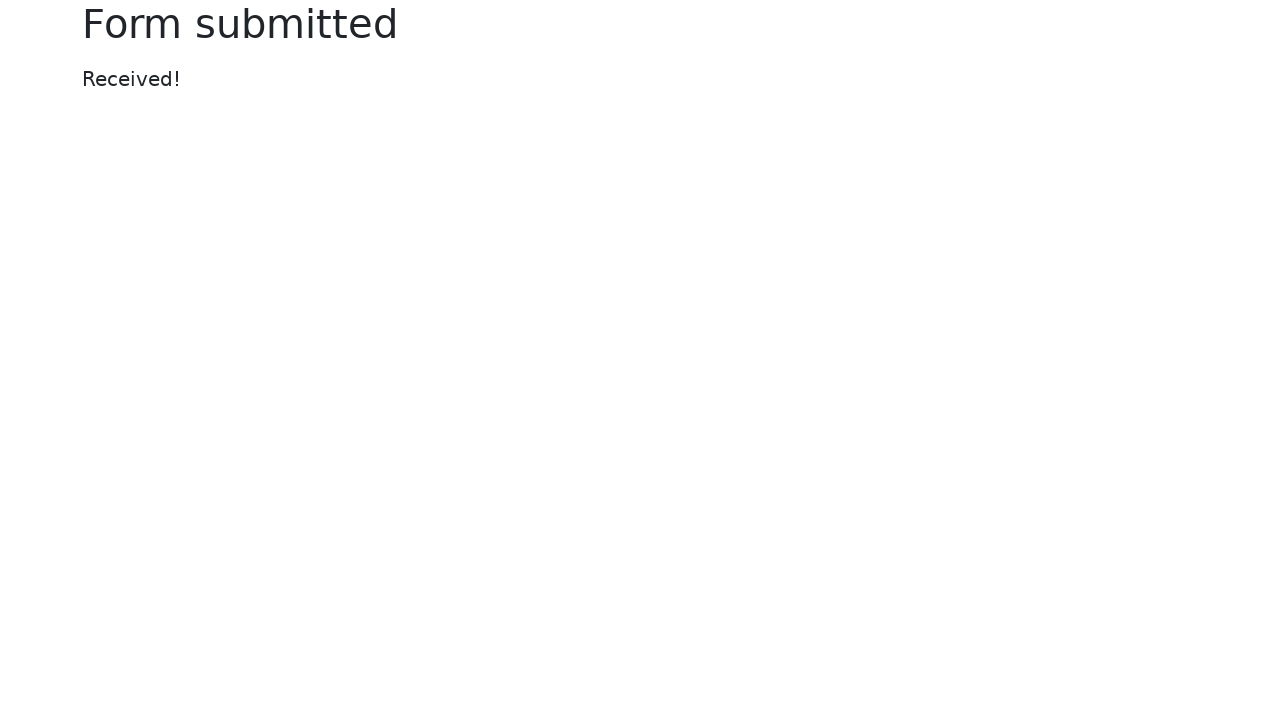

Located the success message element
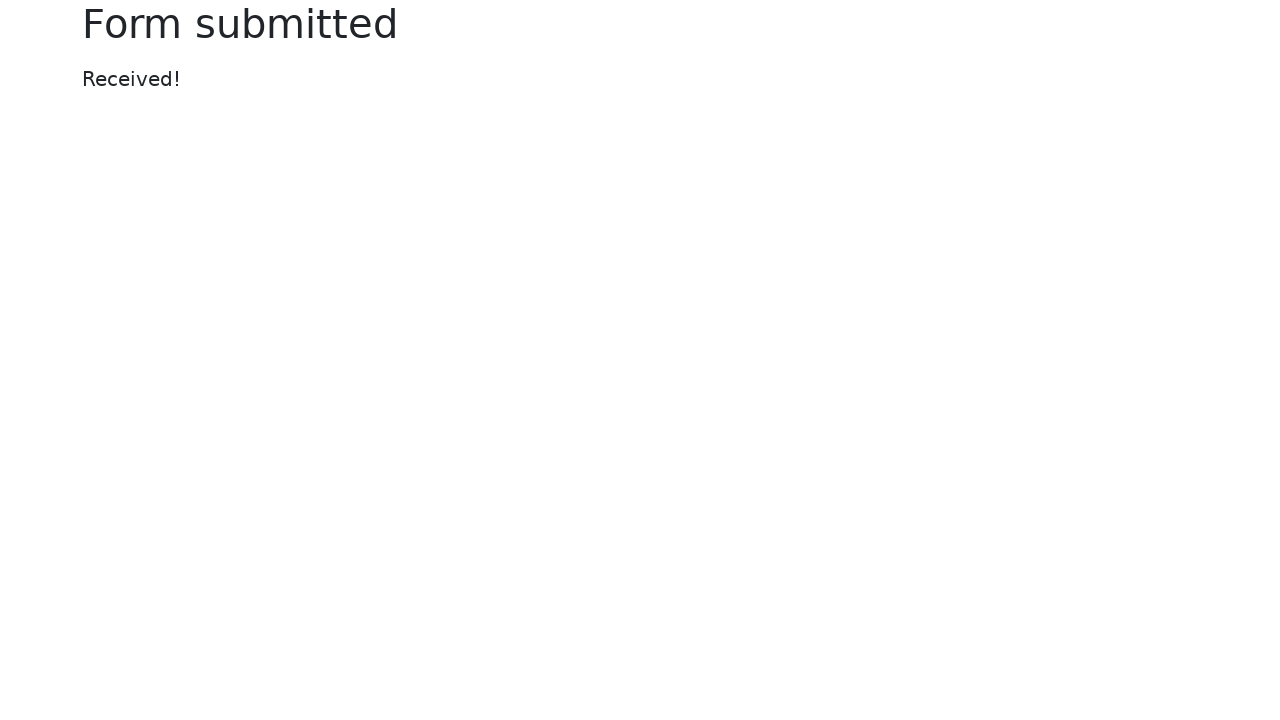

Verified success message displays 'Received!'
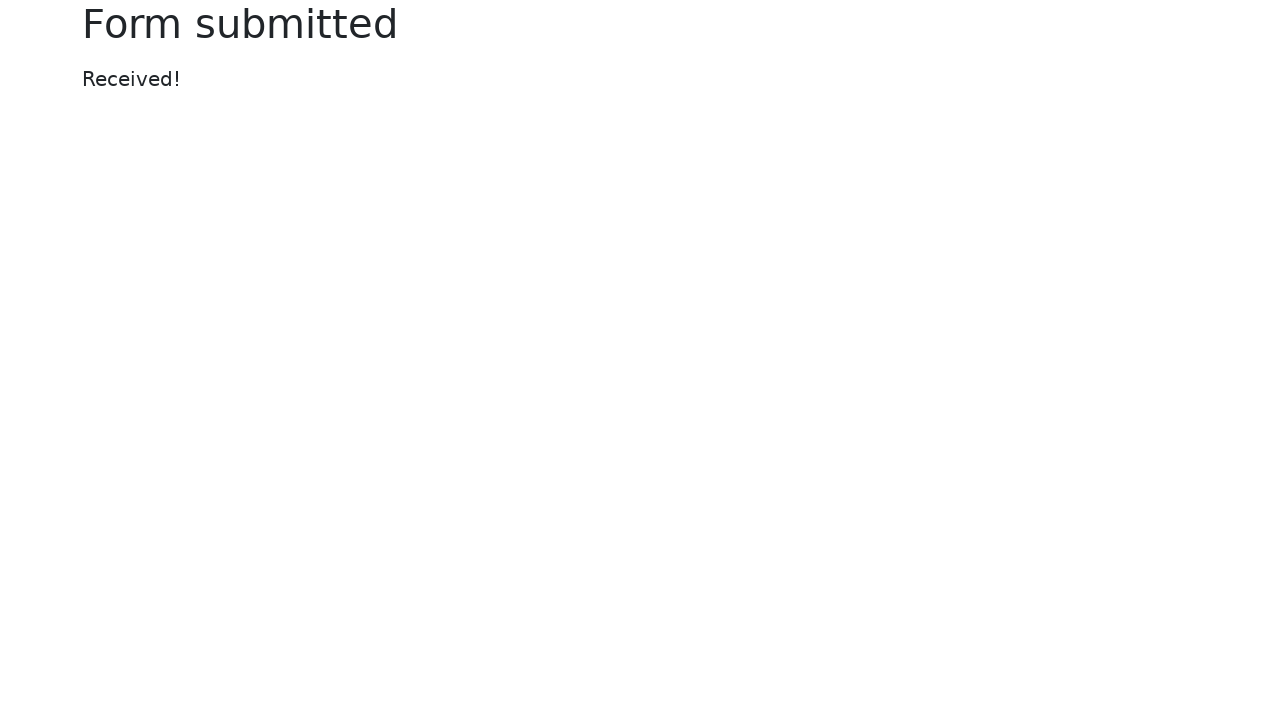

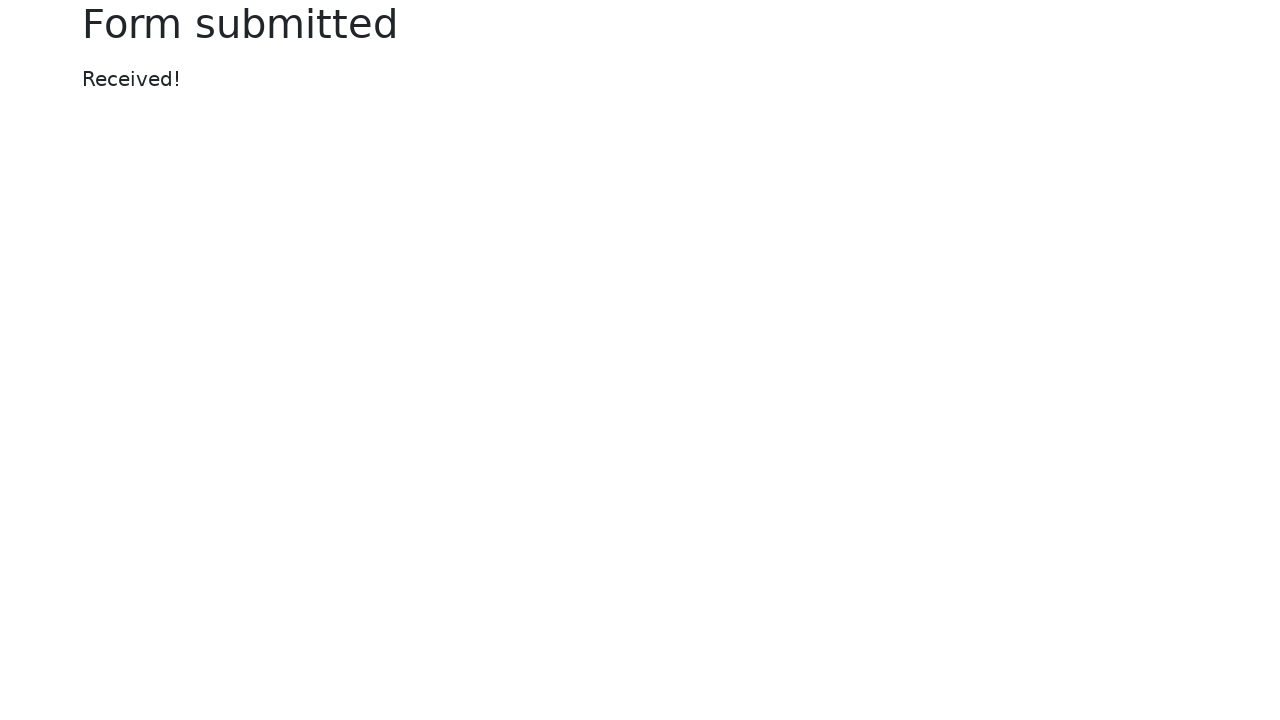